Tests opening multiple links in new tabs from a footer column and switching between browser tabs

Starting URL: http://qaclickacademy.com/practice.php

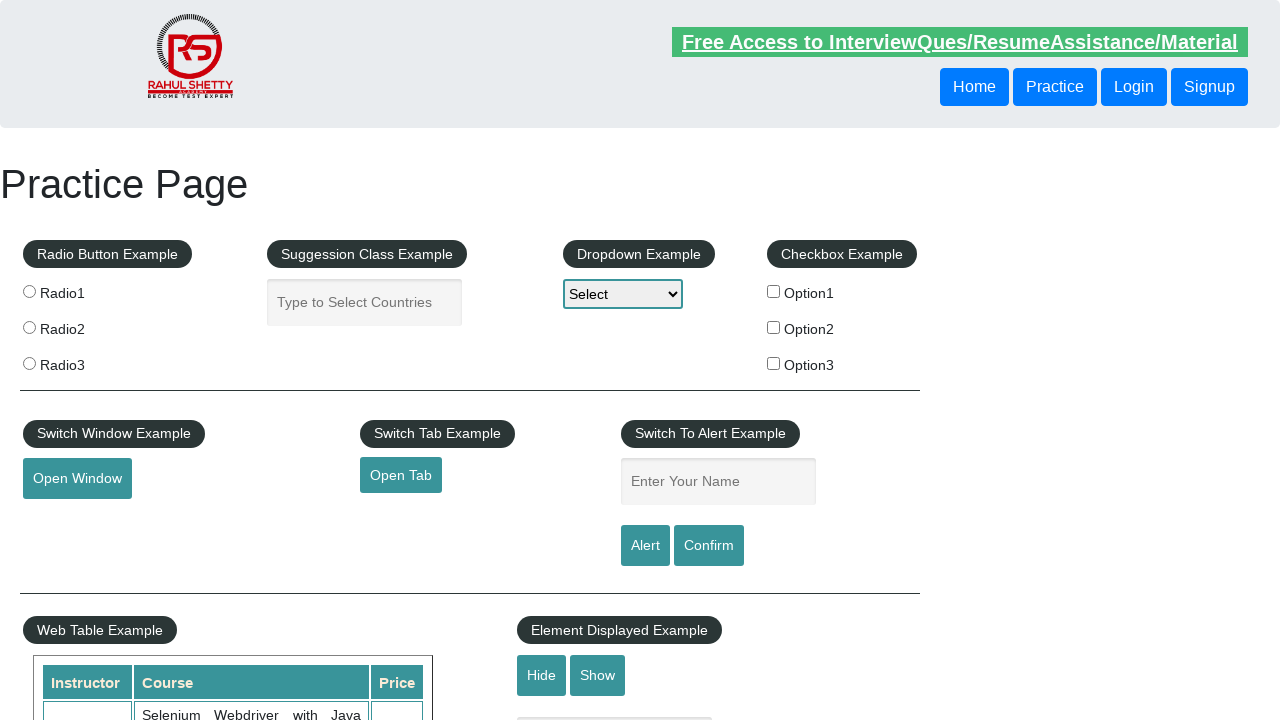

Located footer element with ID 'gf-BIG'
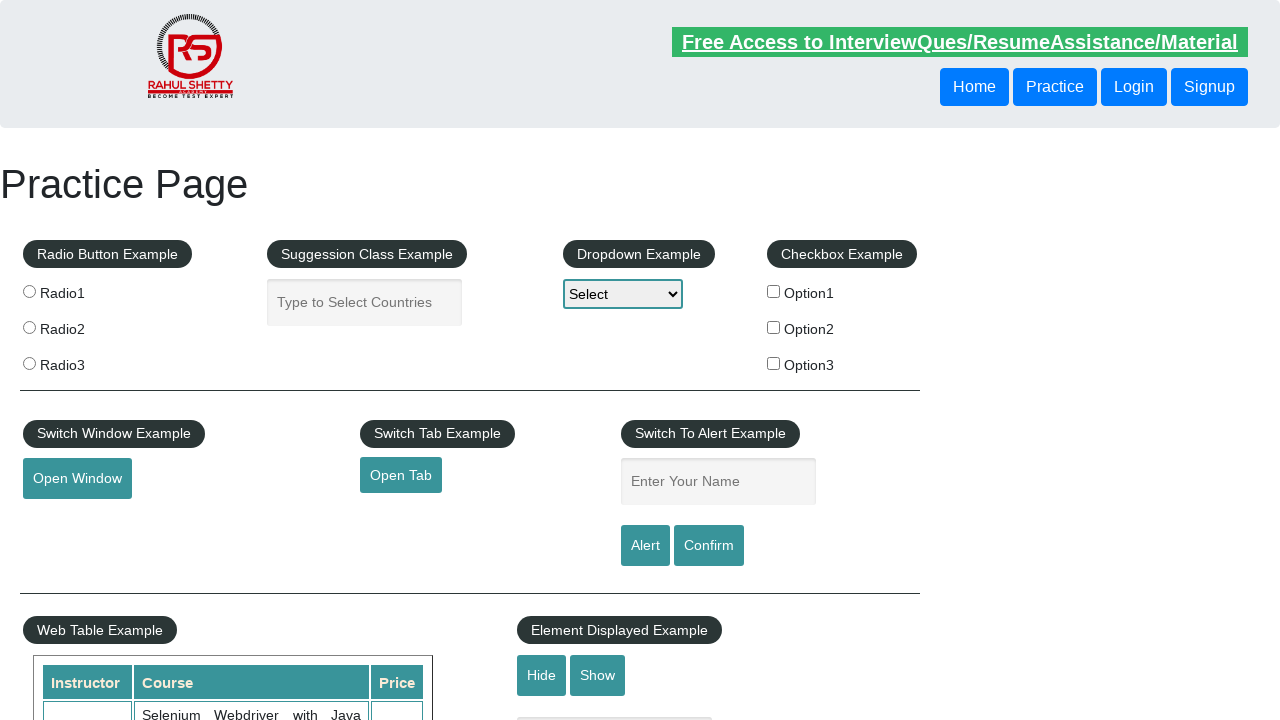

Located first column of footer table links
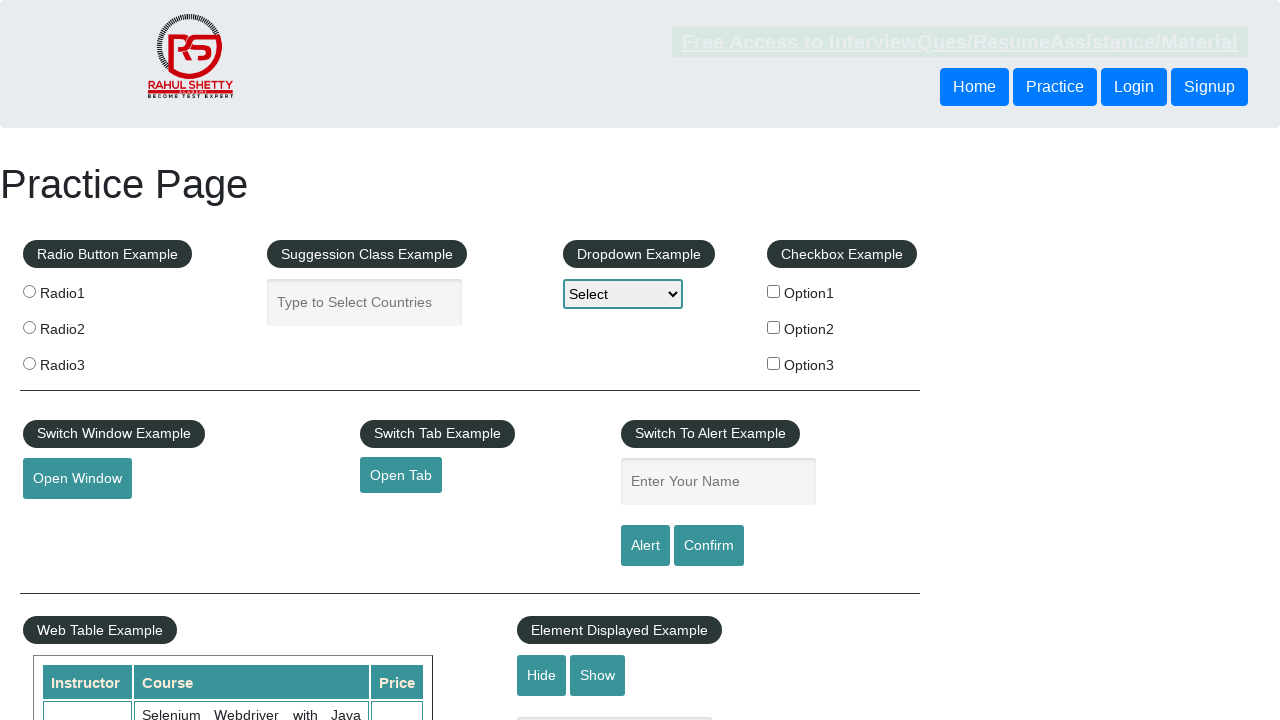

Found 5 links in footer column
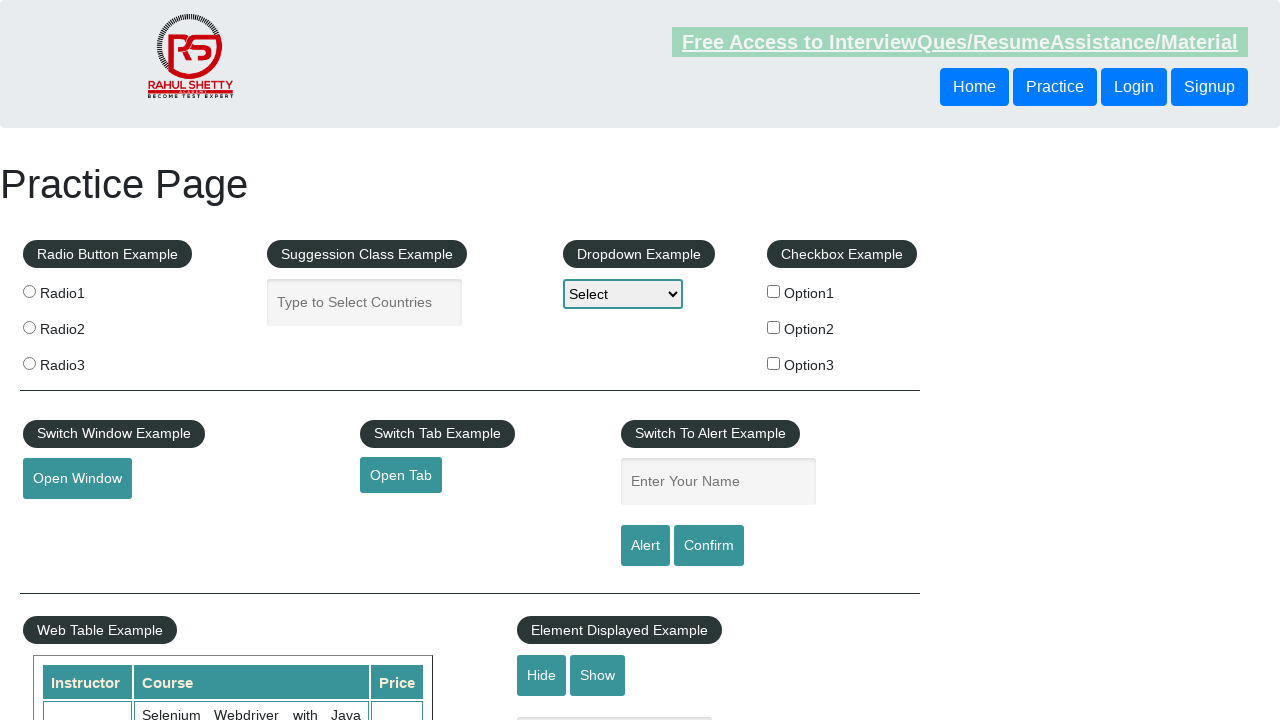

Ctrl+clicked footer link 1 to open in new tab at (68, 520) on #gf-BIG >> xpath=//table/tbody/tr/td[1]/ul >> a >> nth=1
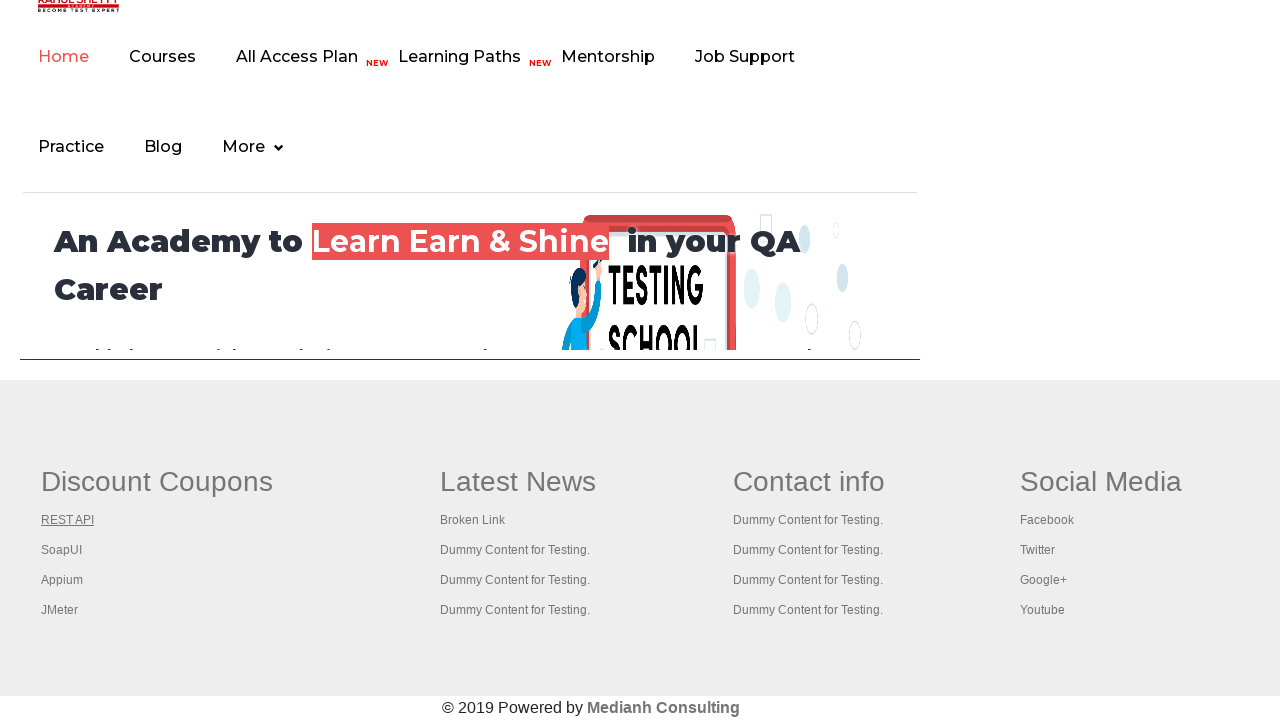

Waited 2 seconds for new tab 1 to load
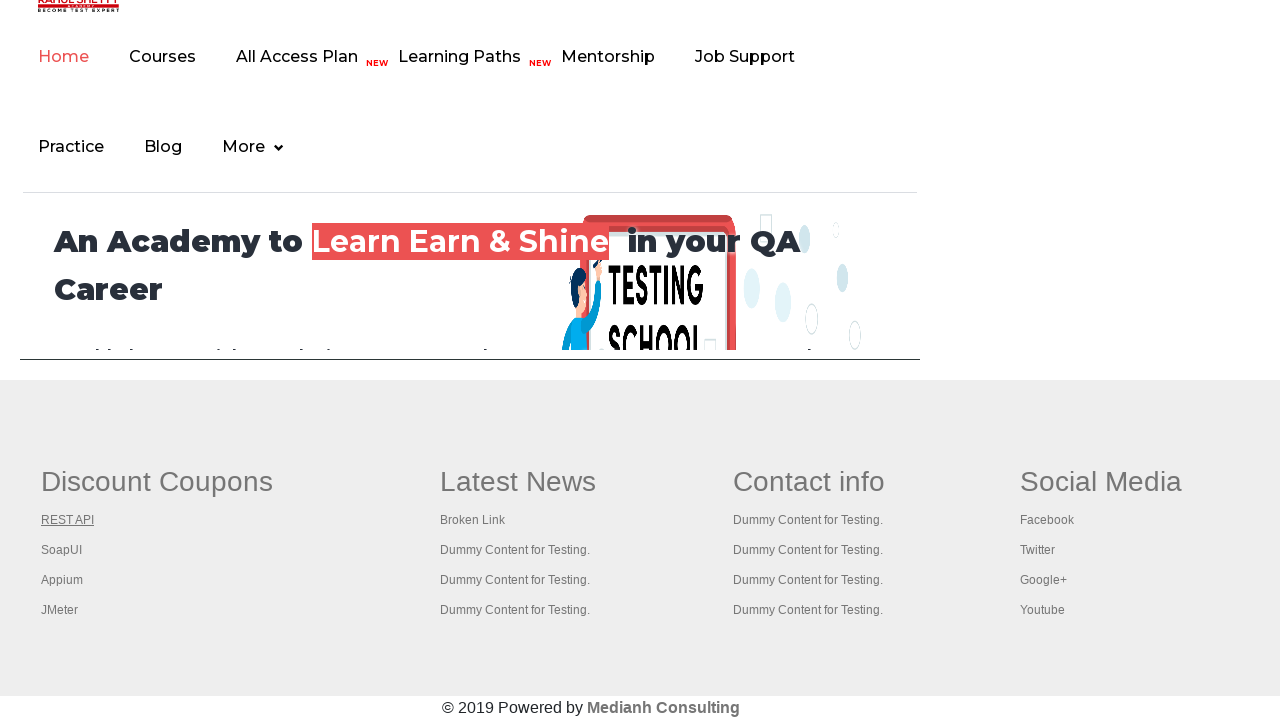

Ctrl+clicked footer link 2 to open in new tab at (62, 550) on #gf-BIG >> xpath=//table/tbody/tr/td[1]/ul >> a >> nth=2
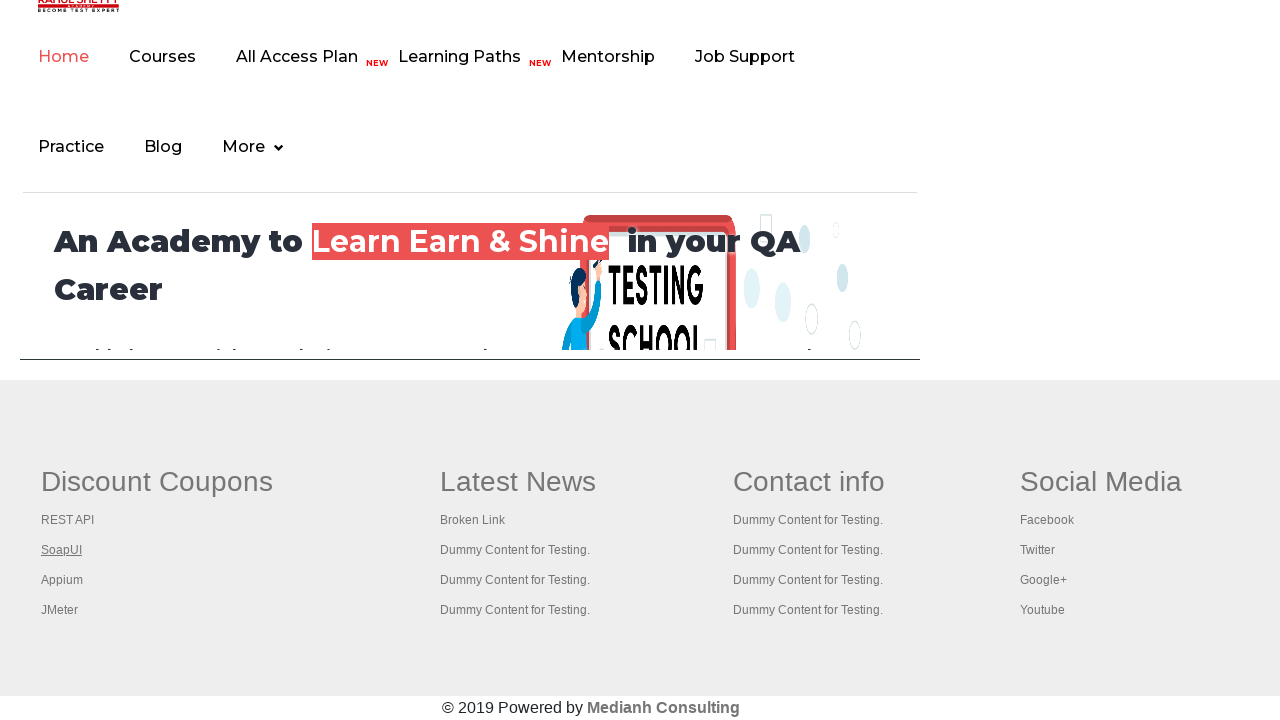

Waited 2 seconds for new tab 2 to load
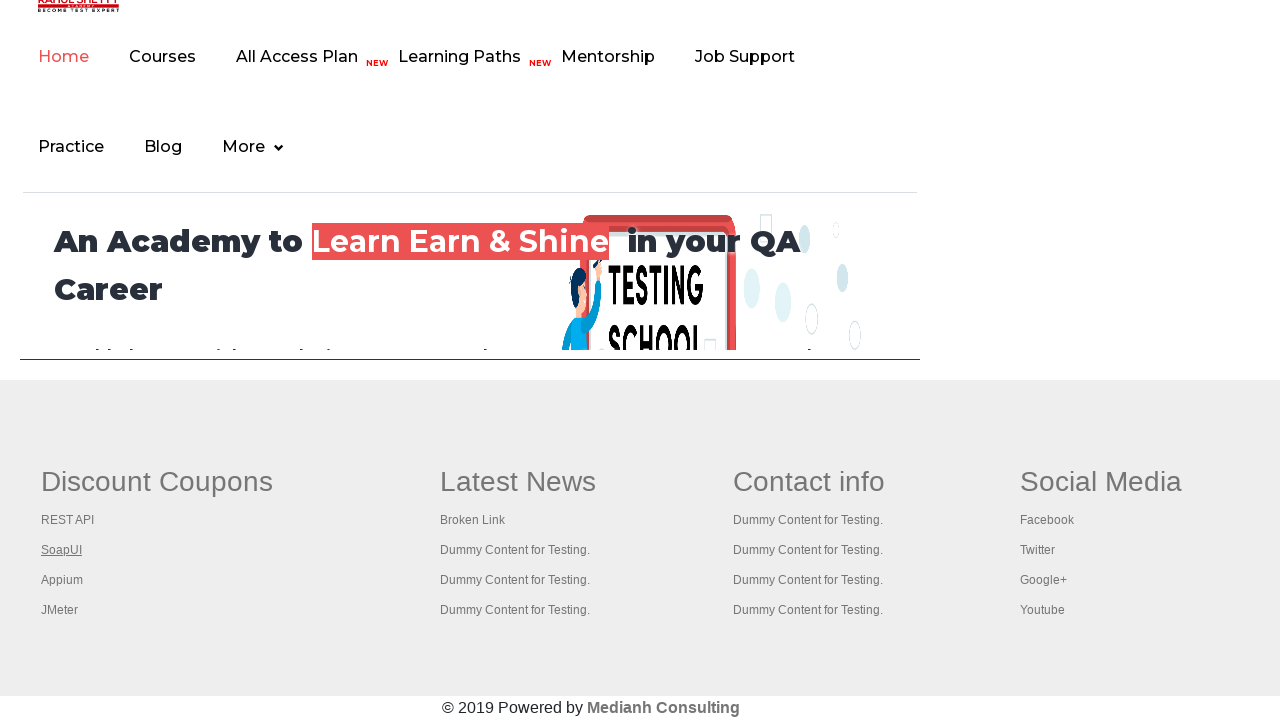

Ctrl+clicked footer link 3 to open in new tab at (62, 580) on #gf-BIG >> xpath=//table/tbody/tr/td[1]/ul >> a >> nth=3
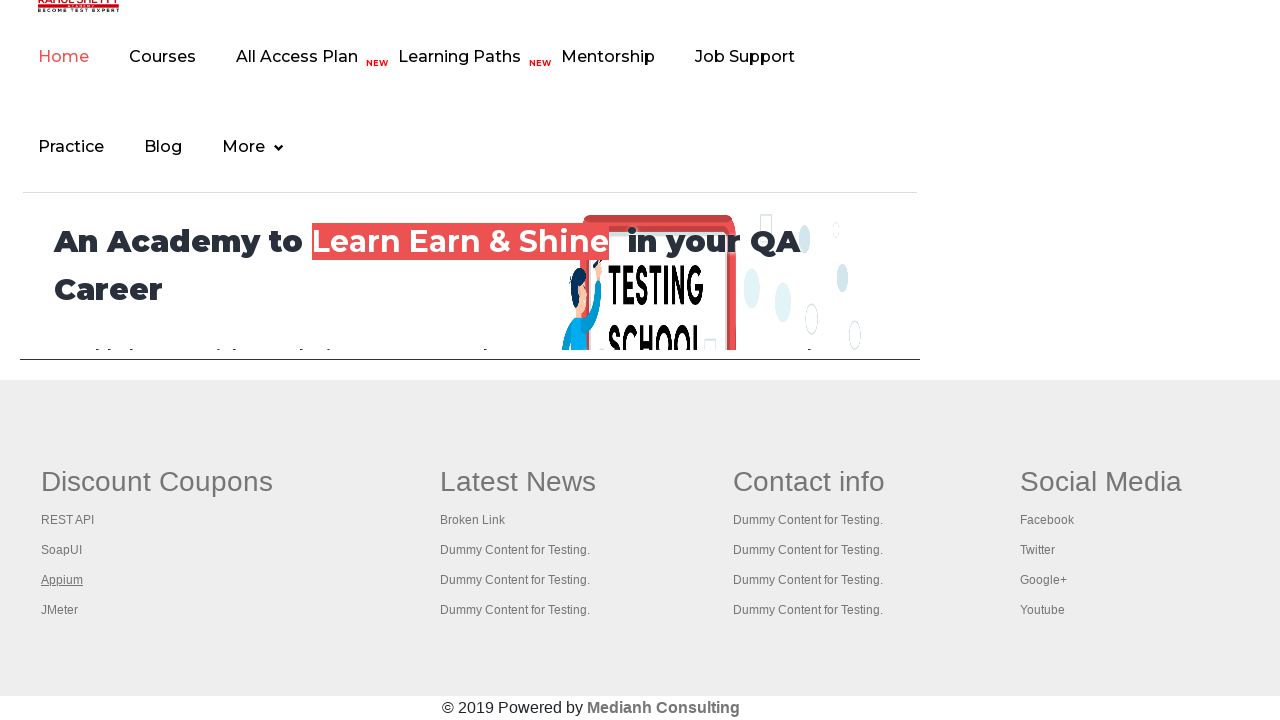

Waited 2 seconds for new tab 3 to load
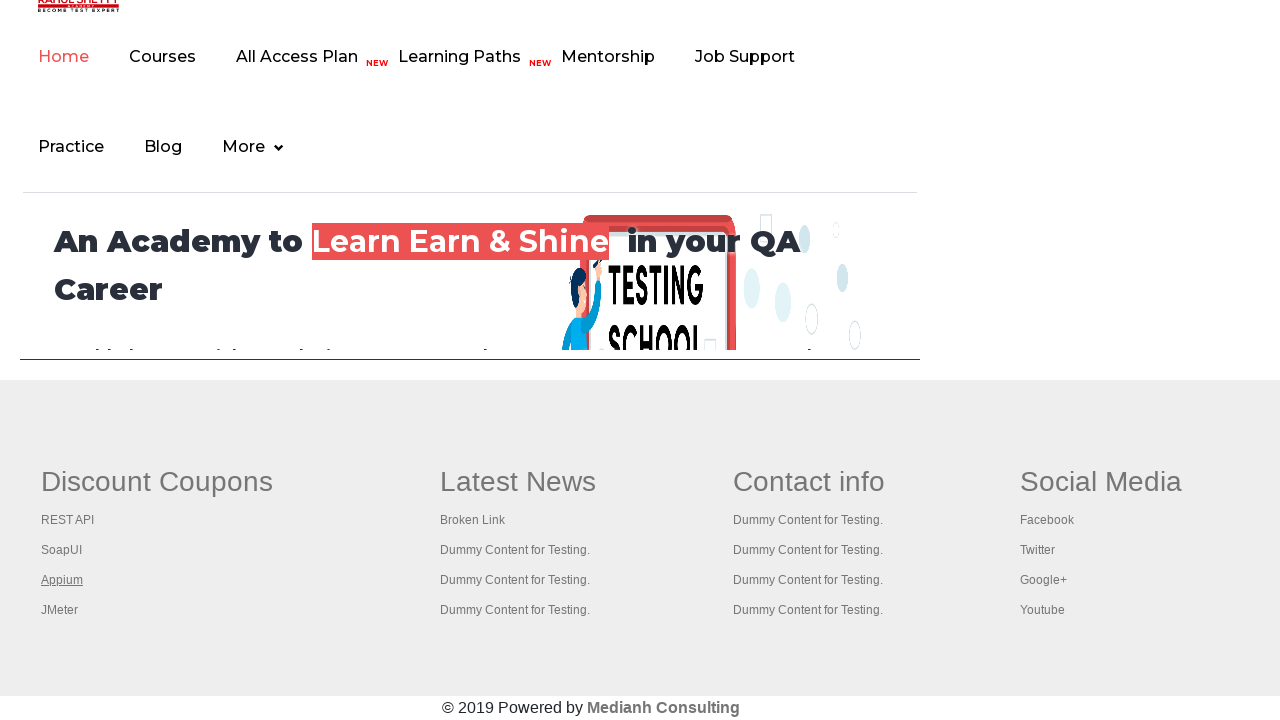

Ctrl+clicked footer link 4 to open in new tab at (60, 610) on #gf-BIG >> xpath=//table/tbody/tr/td[1]/ul >> a >> nth=4
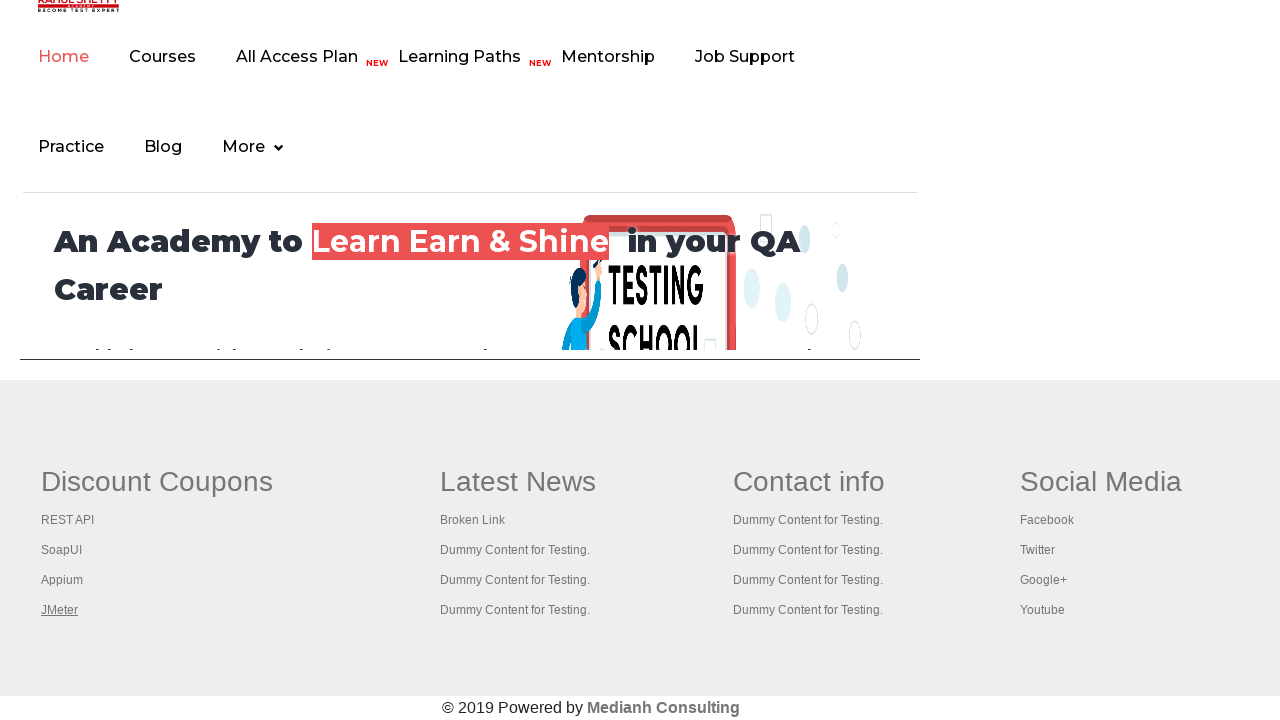

Waited 2 seconds for new tab 4 to load
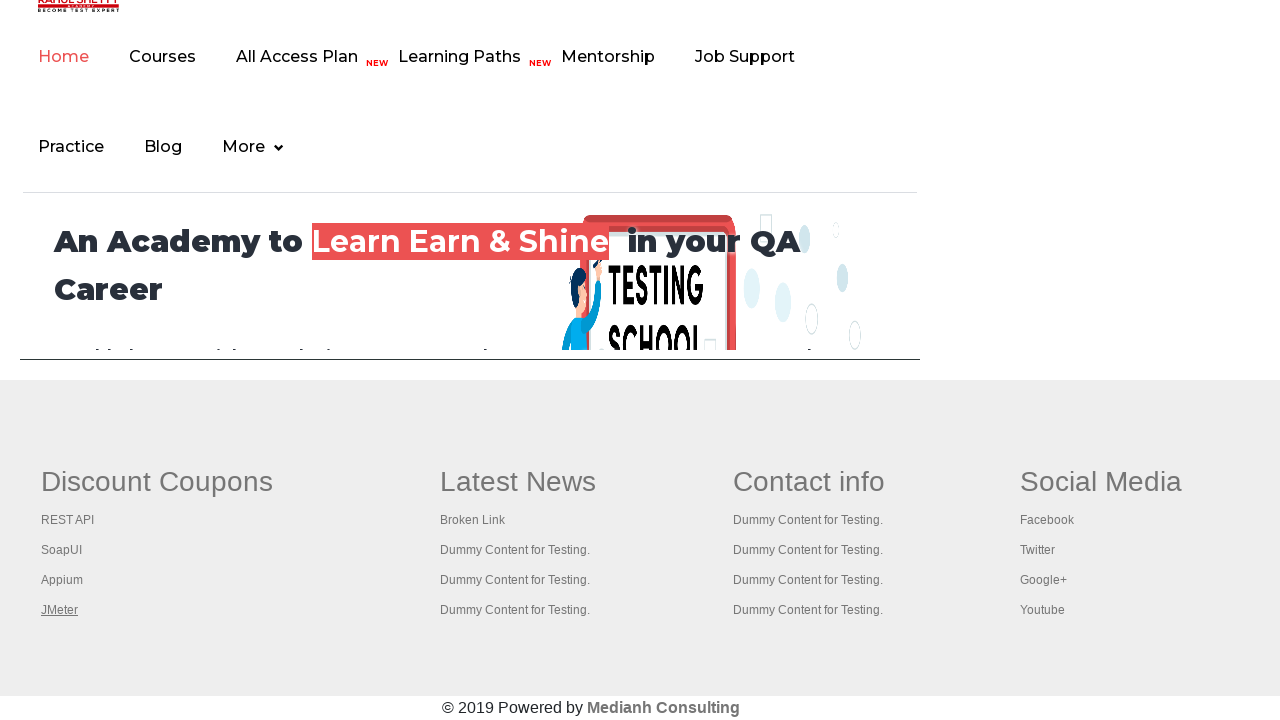

Retrieved all browser tabs (5 total)
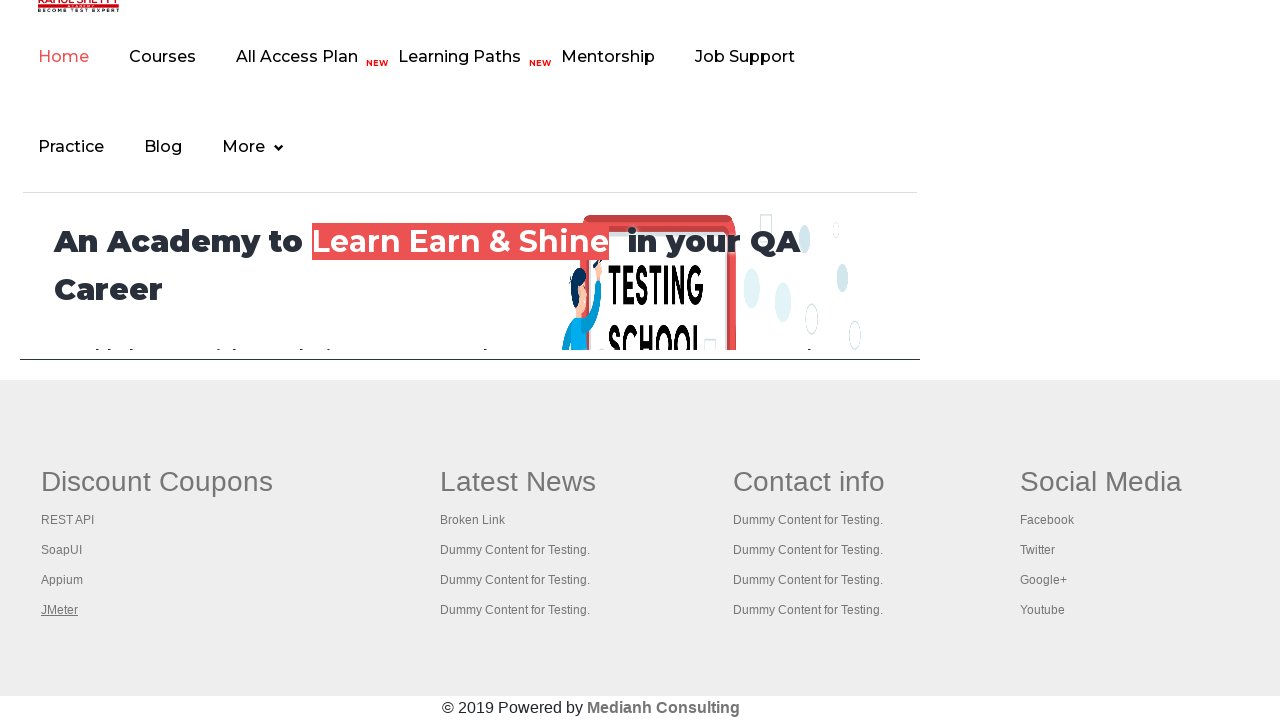

Brought a tab to front
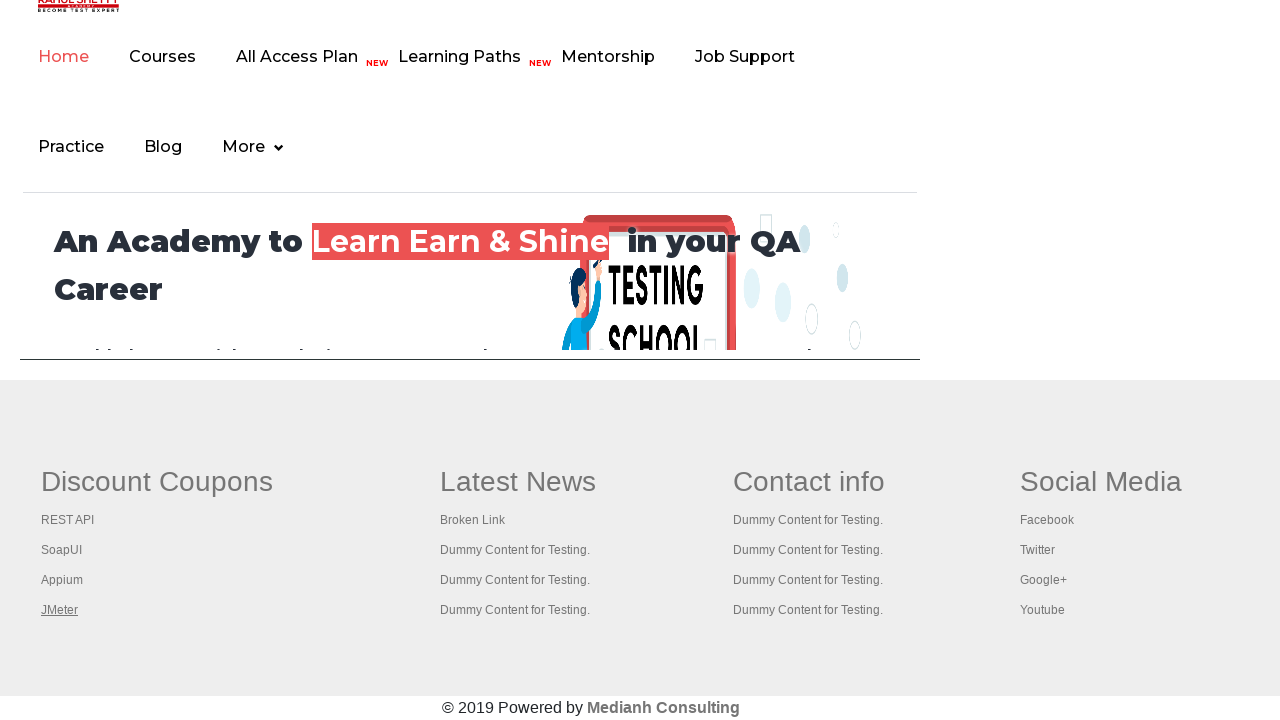

Waited for tab to reach 'domcontentloaded' state
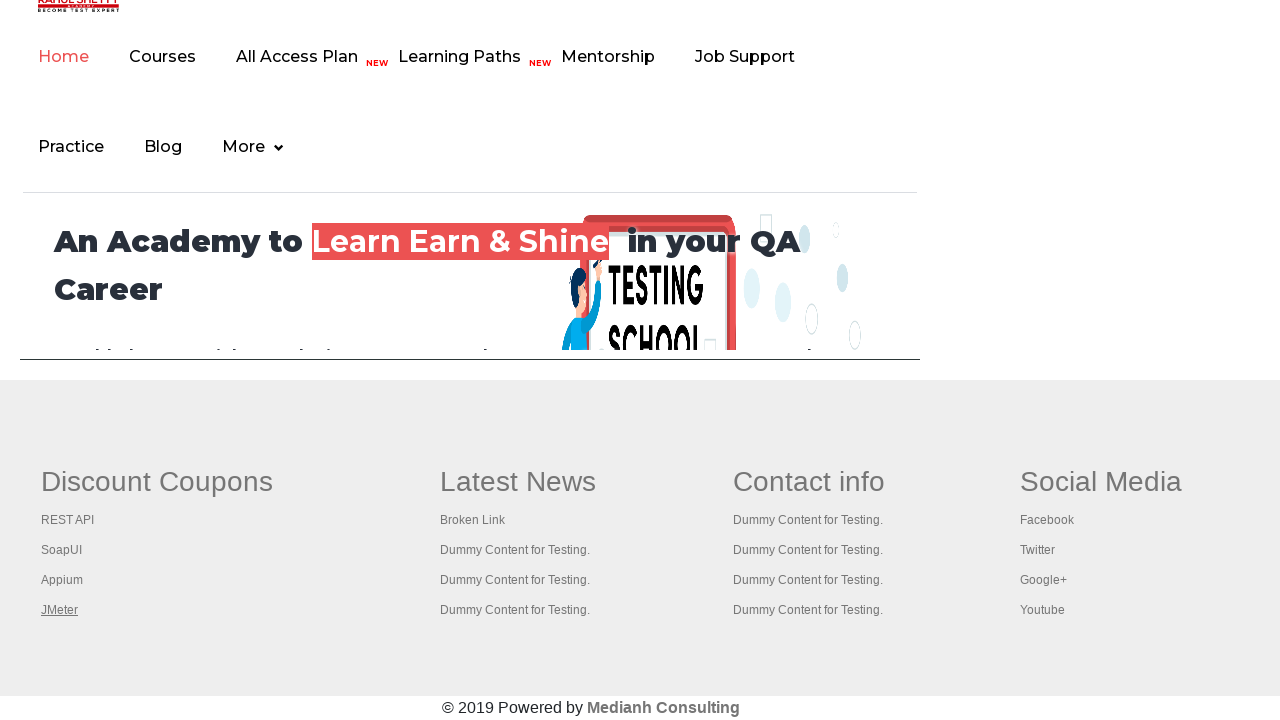

Brought a tab to front
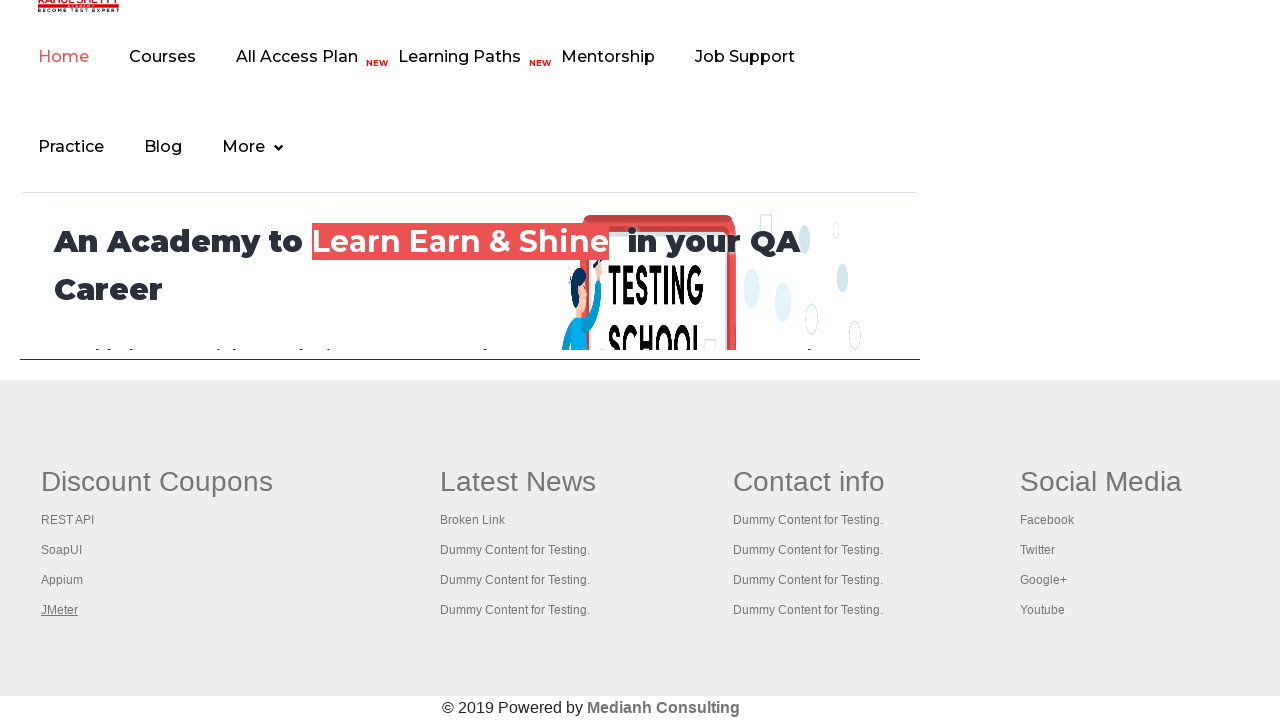

Waited for tab to reach 'domcontentloaded' state
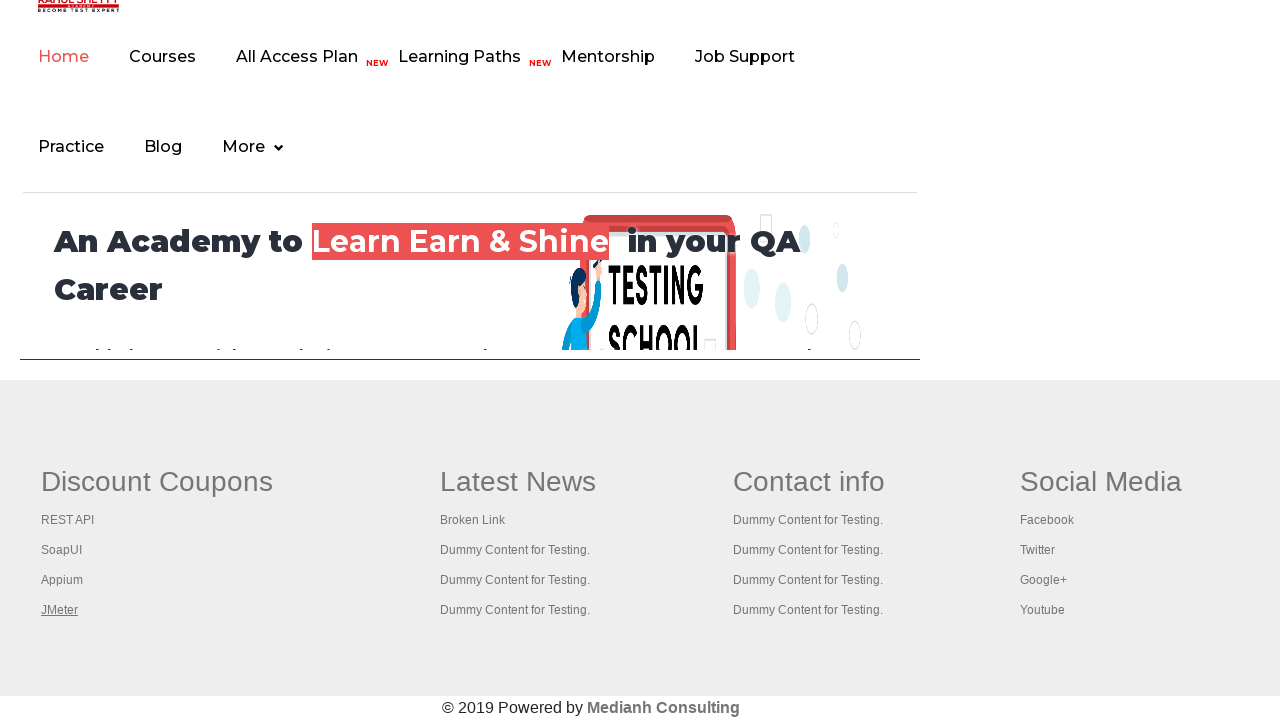

Brought a tab to front
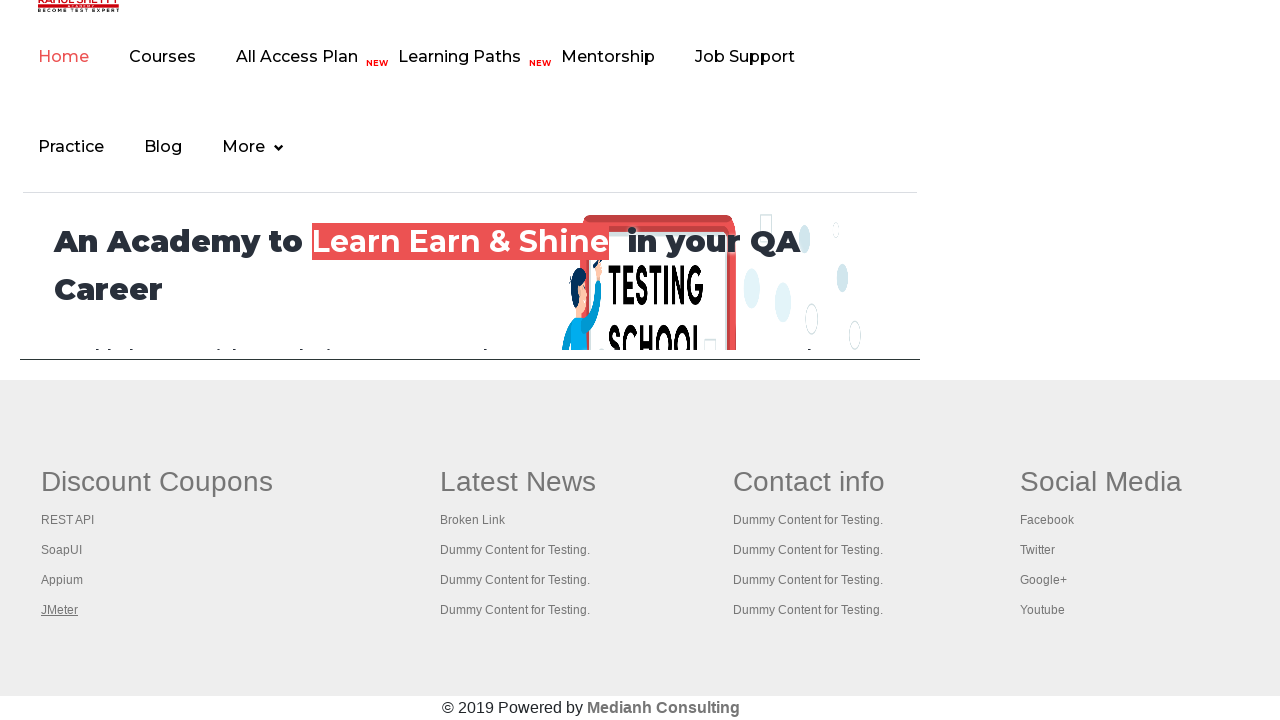

Waited for tab to reach 'domcontentloaded' state
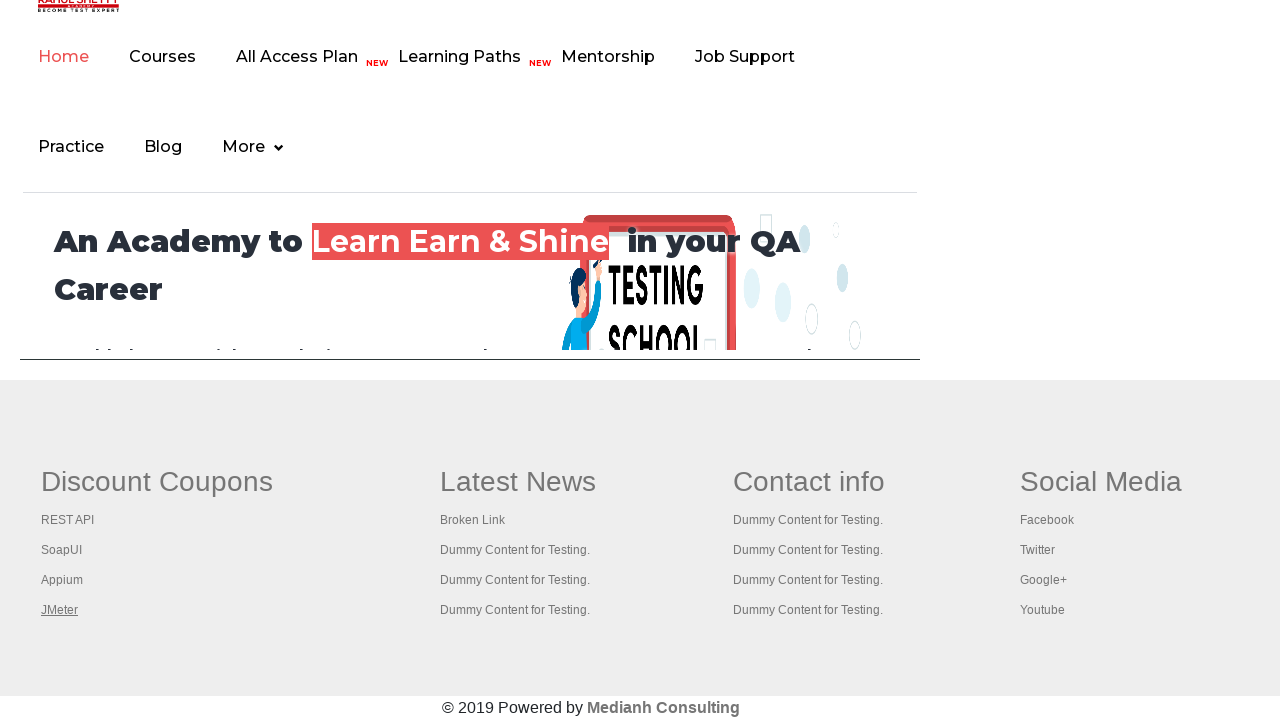

Brought a tab to front
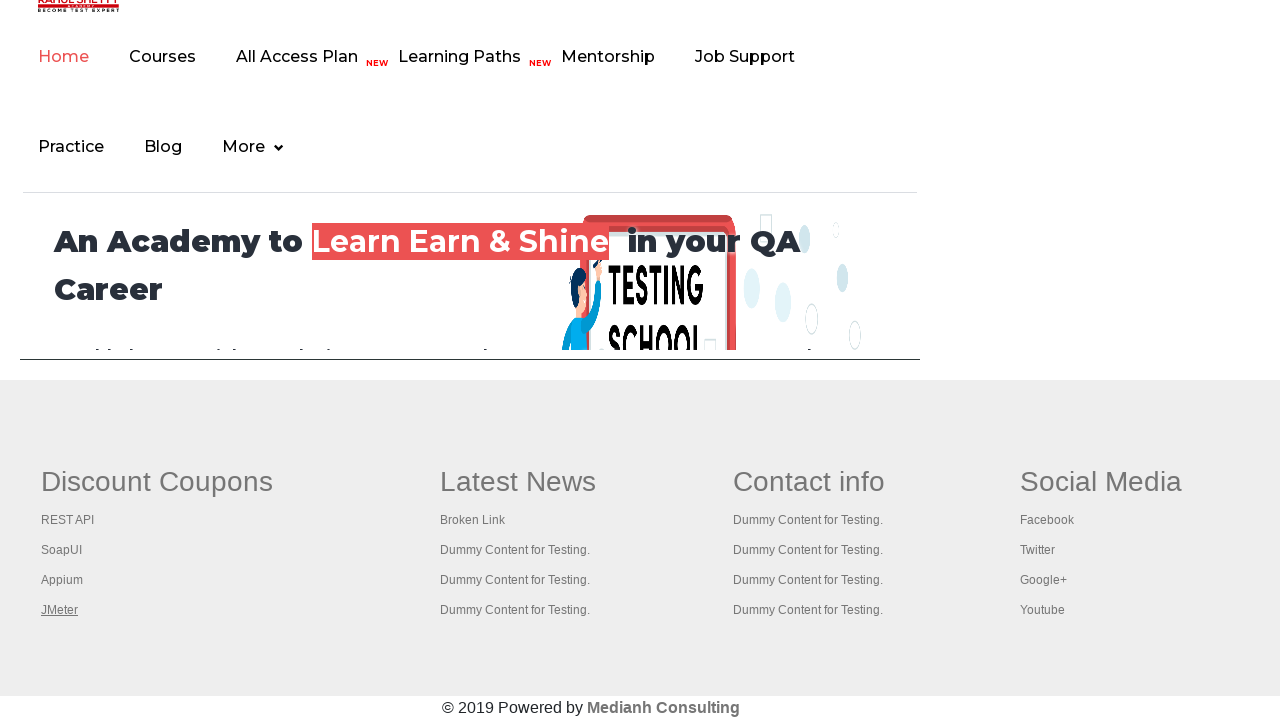

Waited for tab to reach 'domcontentloaded' state
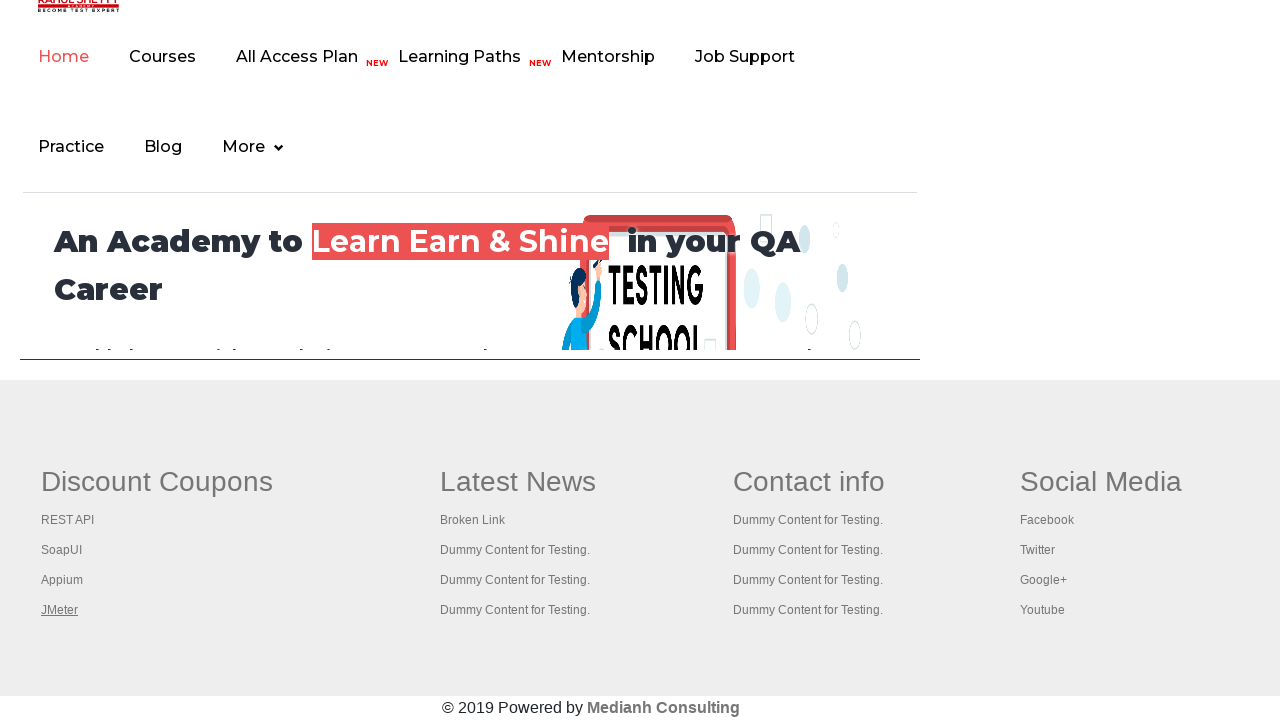

Brought a tab to front
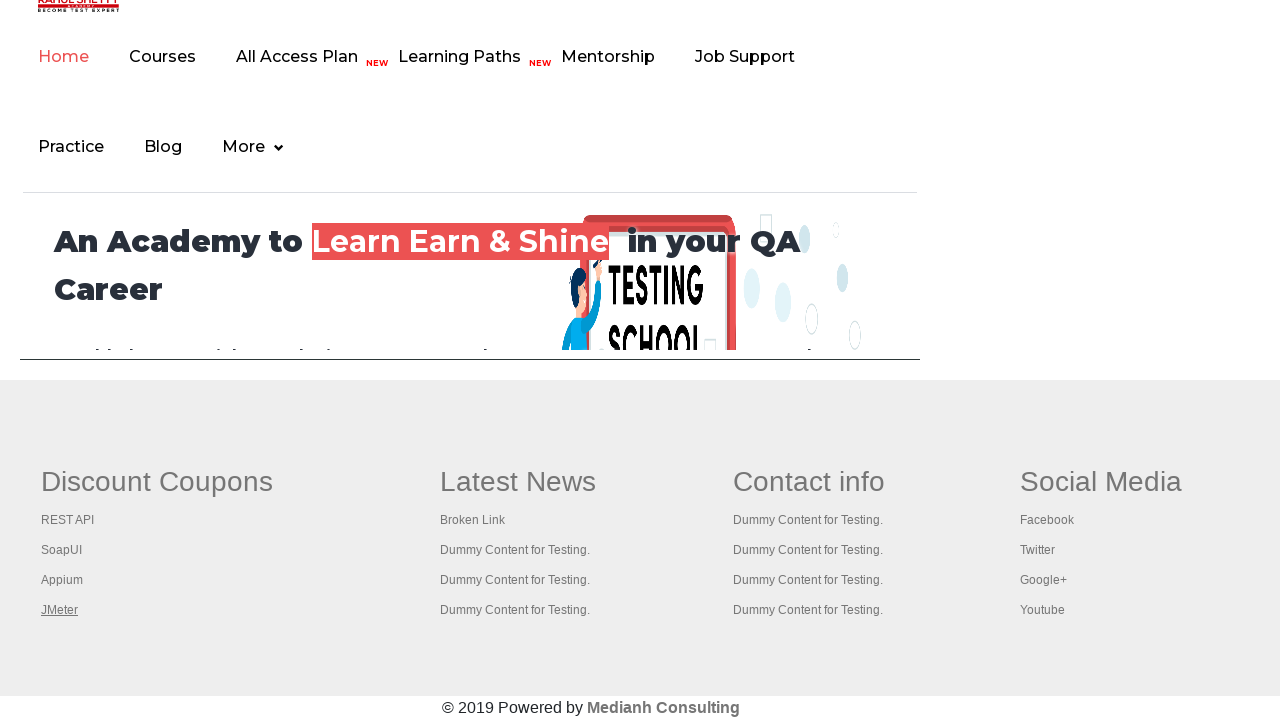

Waited for tab to reach 'domcontentloaded' state
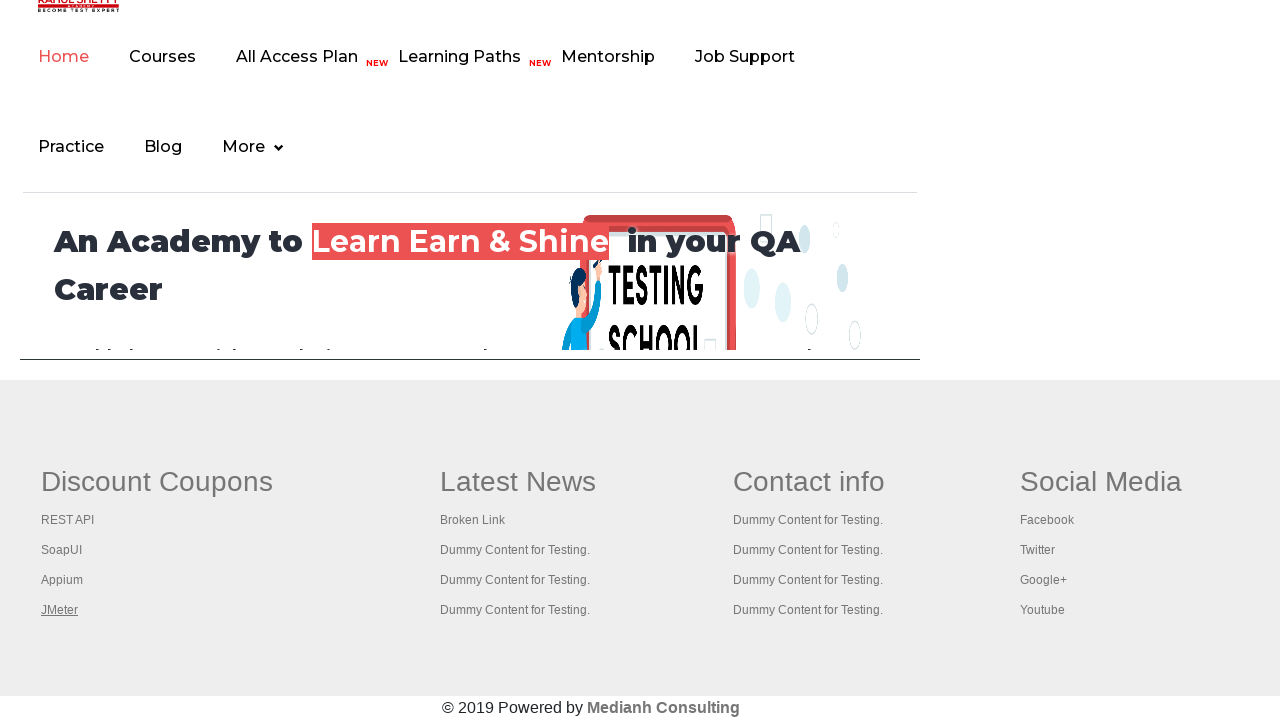

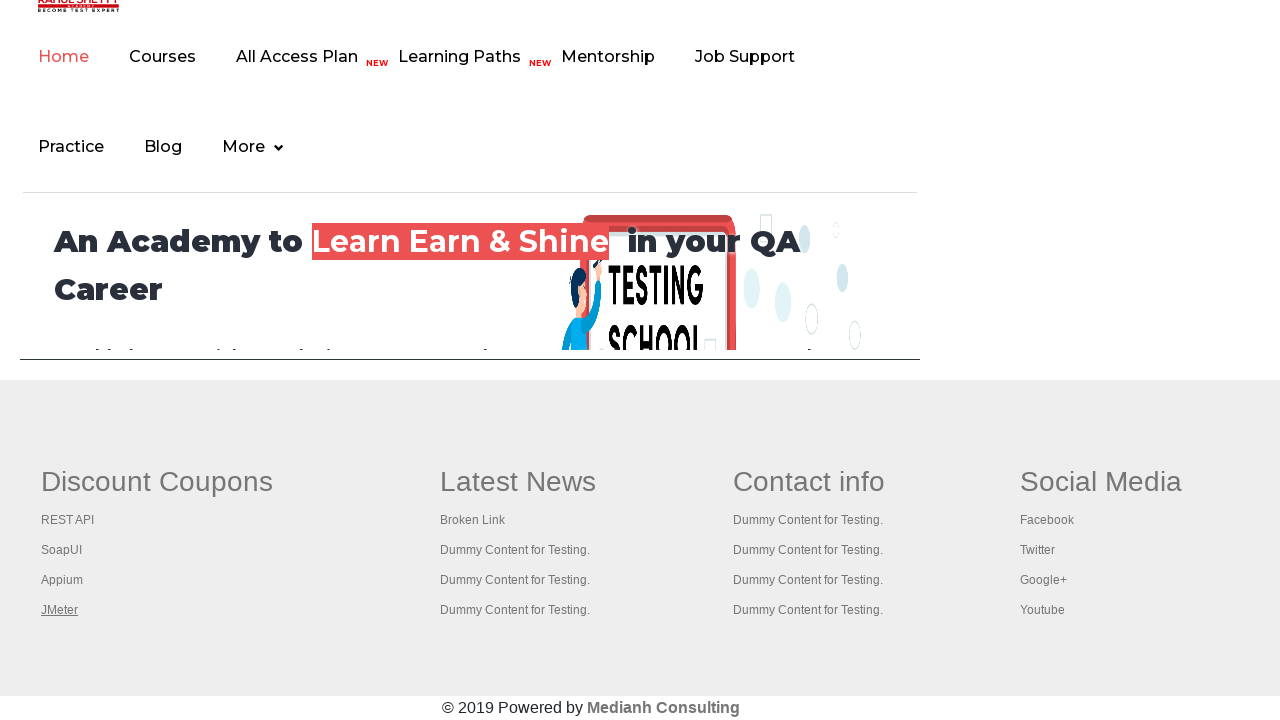